Tests clicking the JS Confirm button, accepting the confirmation dialog, and verifying the result shows "Ok" was clicked

Starting URL: https://the-internet.herokuapp.com/javascript_alerts

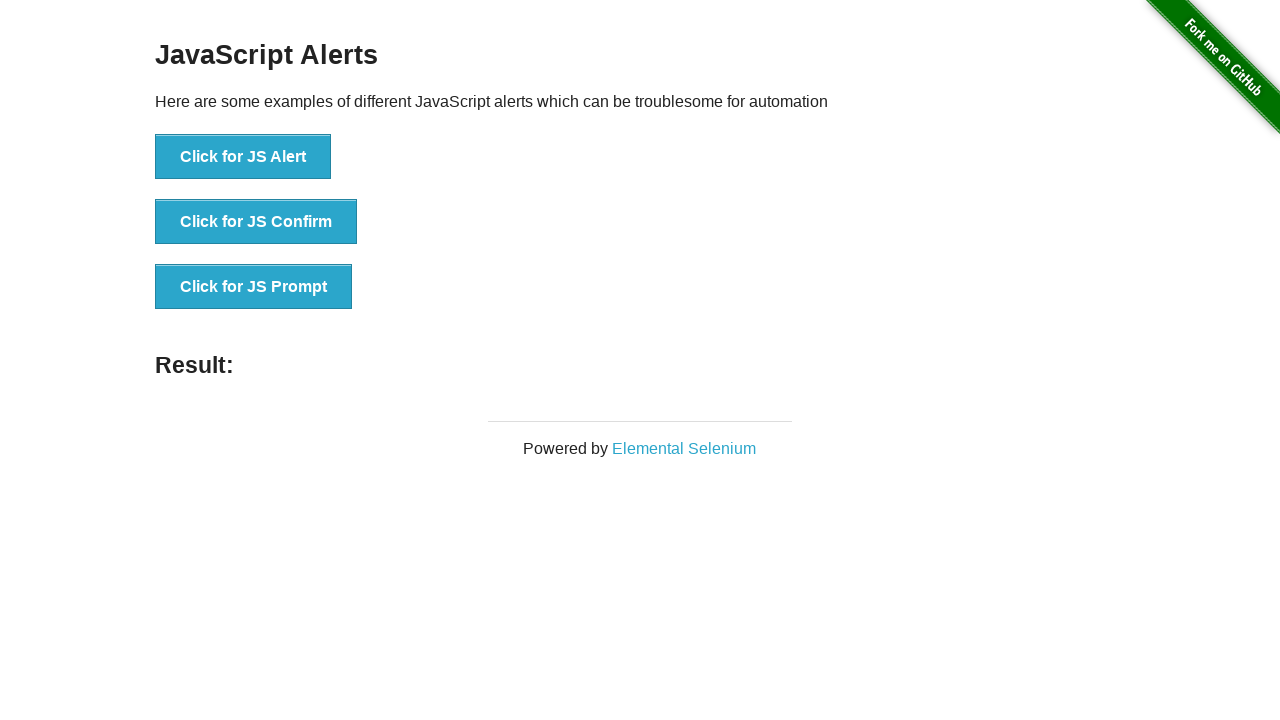

Set up dialog handler to automatically accept confirmation dialogs
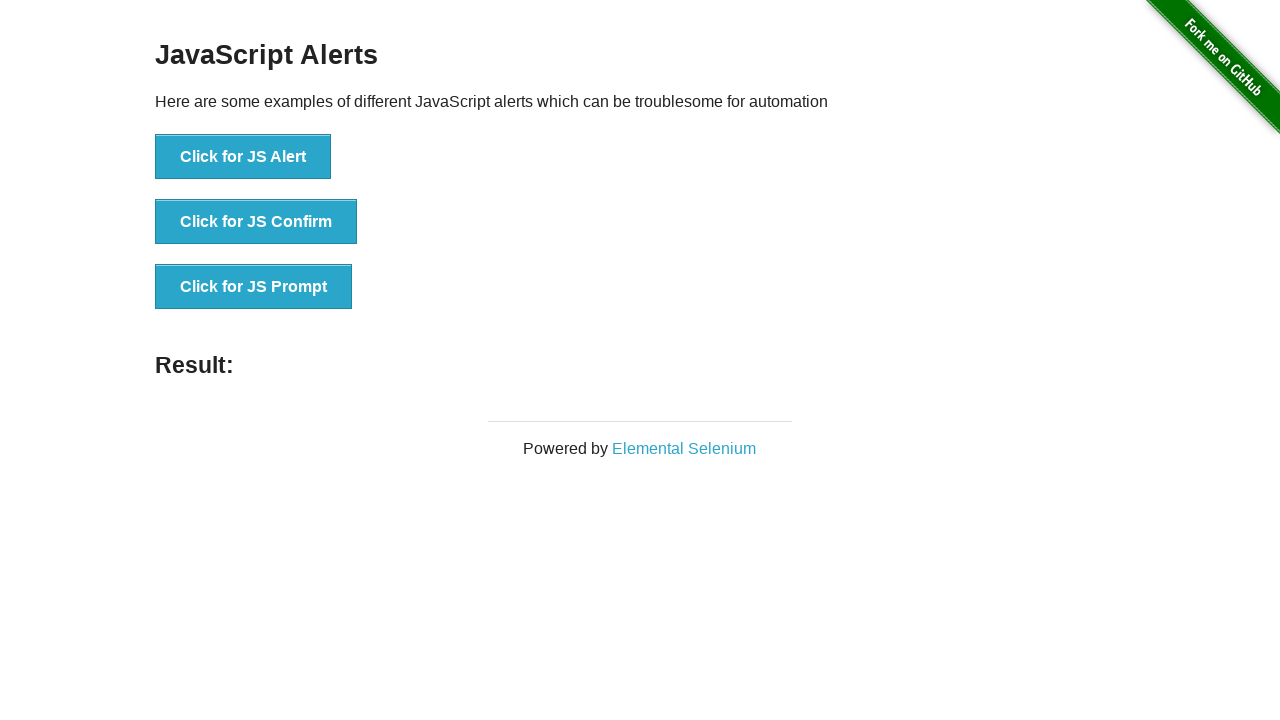

Clicked the JS Confirm button at (256, 222) on button[onclick*='jsConfirm']
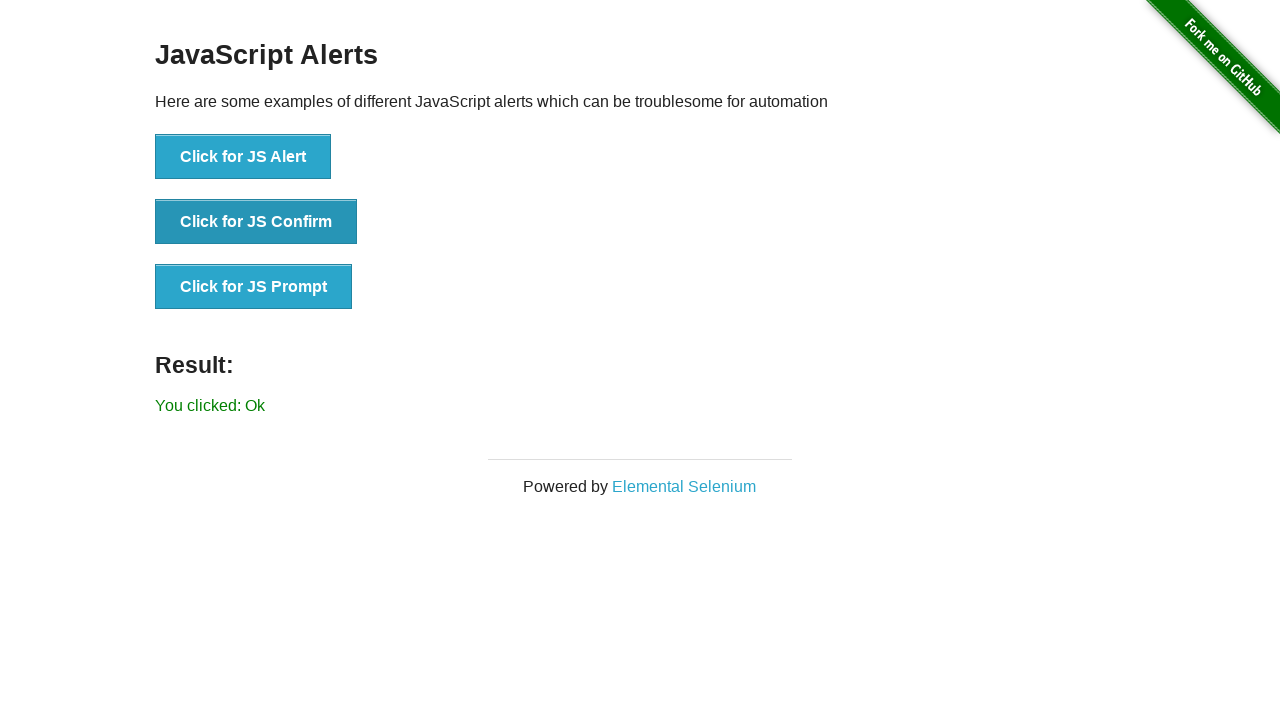

Confirmation dialog accepted and result label appeared
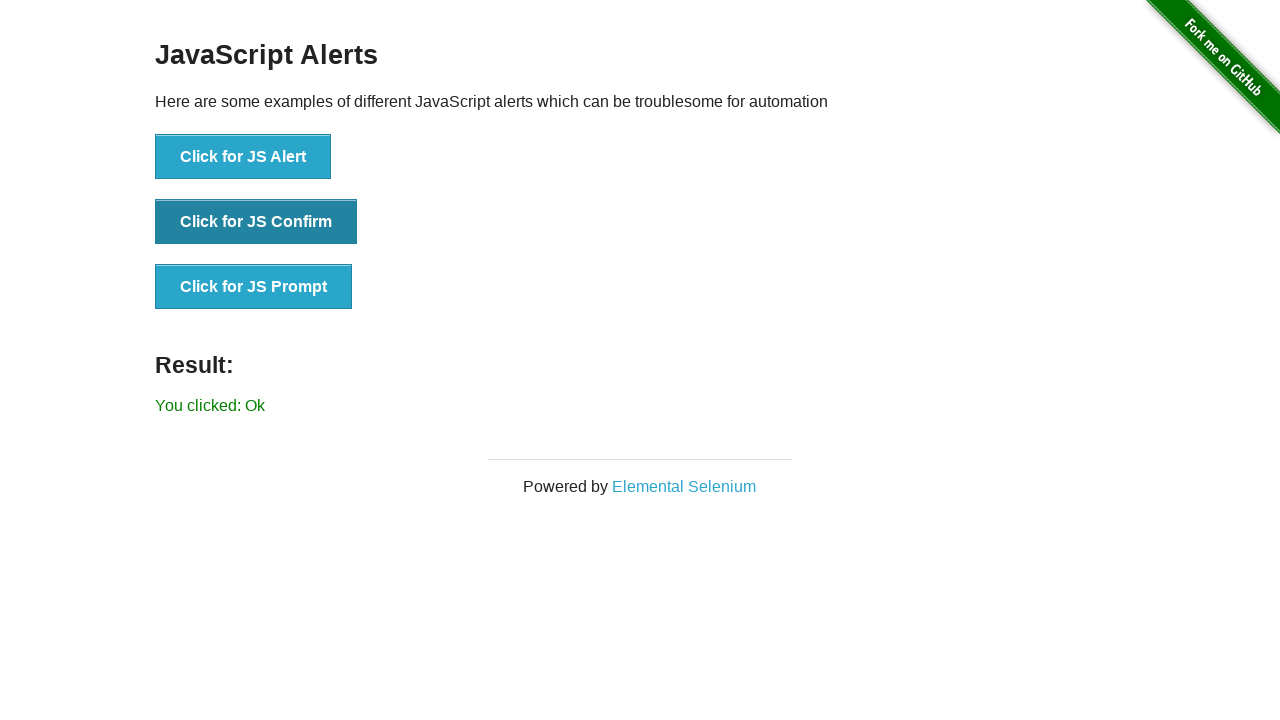

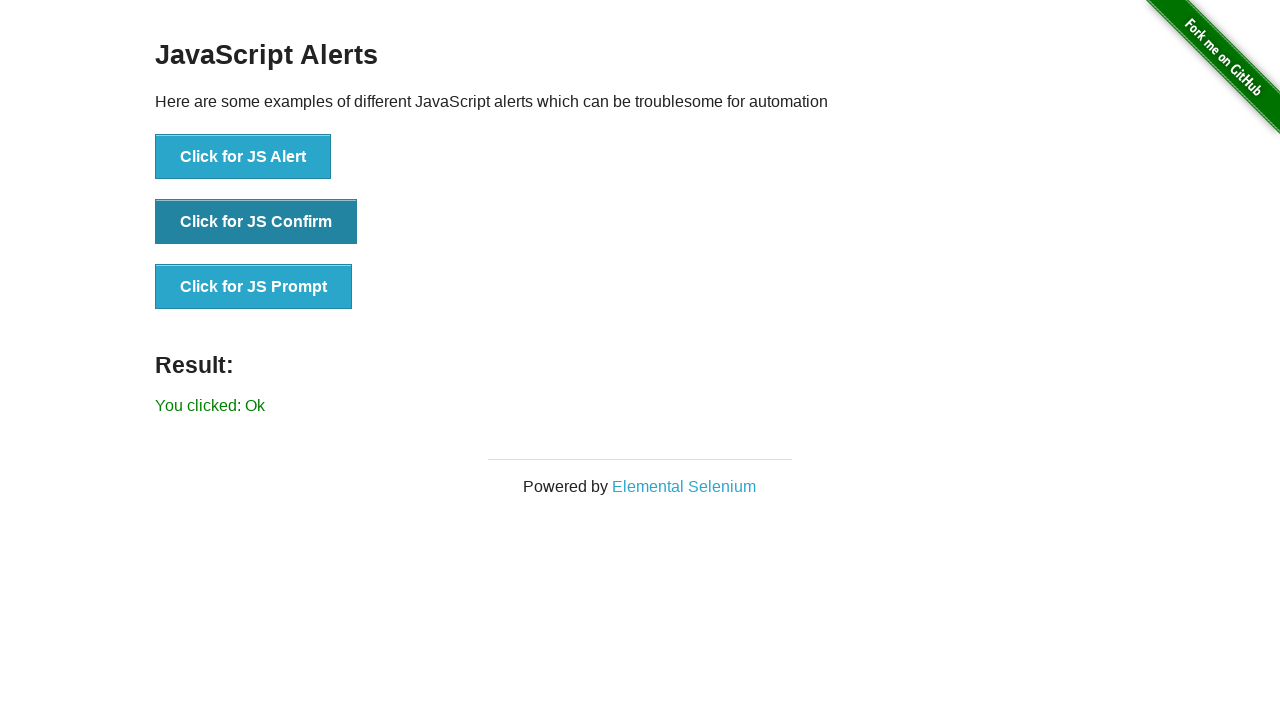